Tests prompt alert by clicking a button that triggers a prompt dialog and entering text

Starting URL: https://demoqa.com/alerts

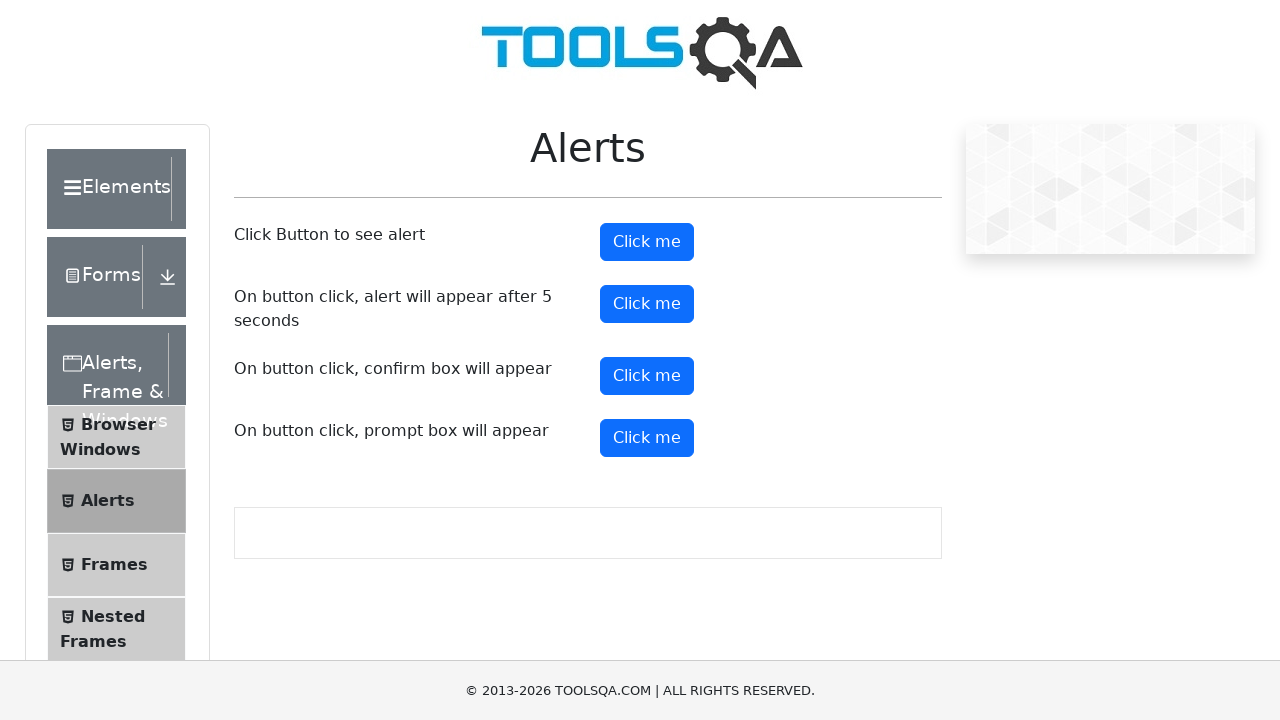

Set up dialog handler to accept prompt with text 'my name is Anas'
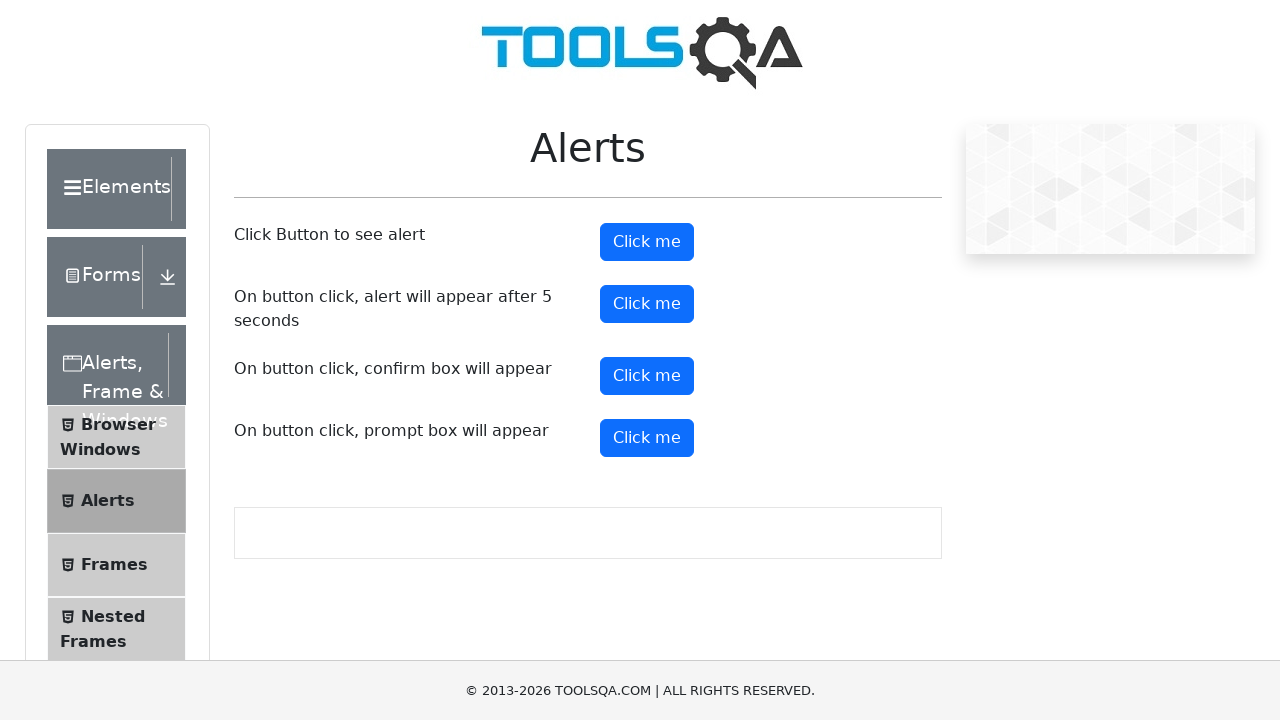

Clicked prompt button to trigger prompt dialog at (647, 438) on #promtButton
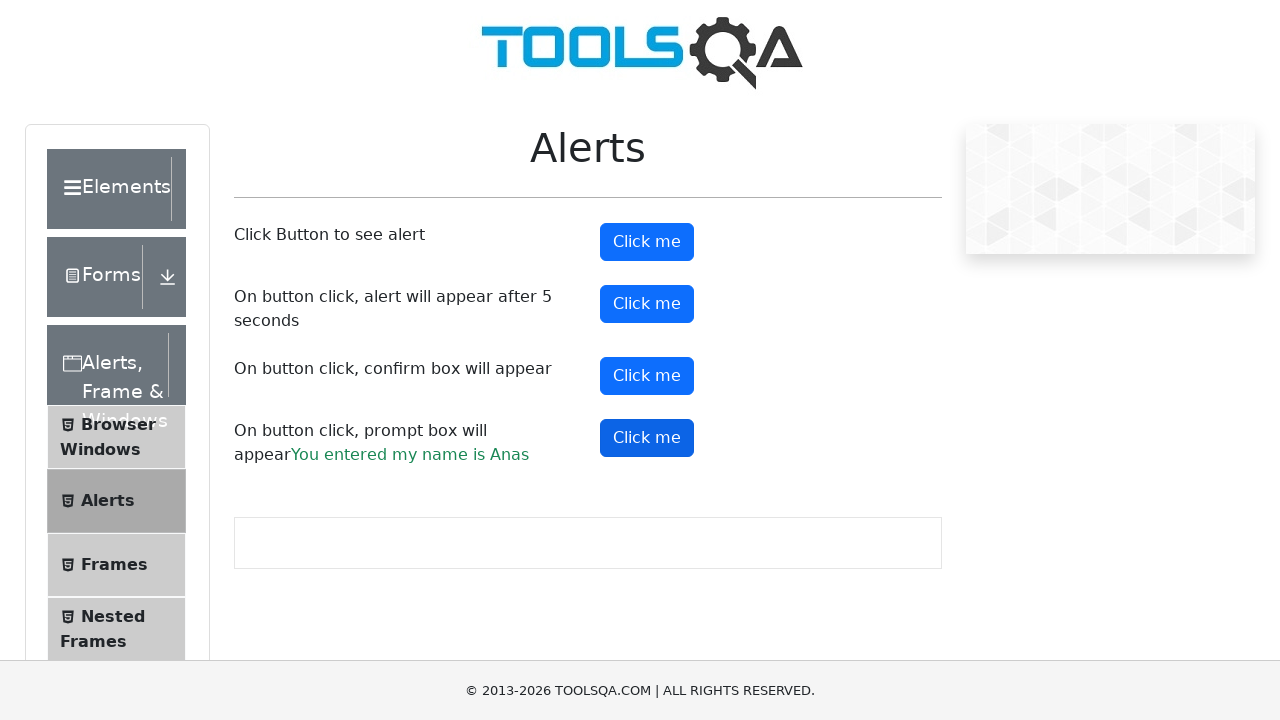

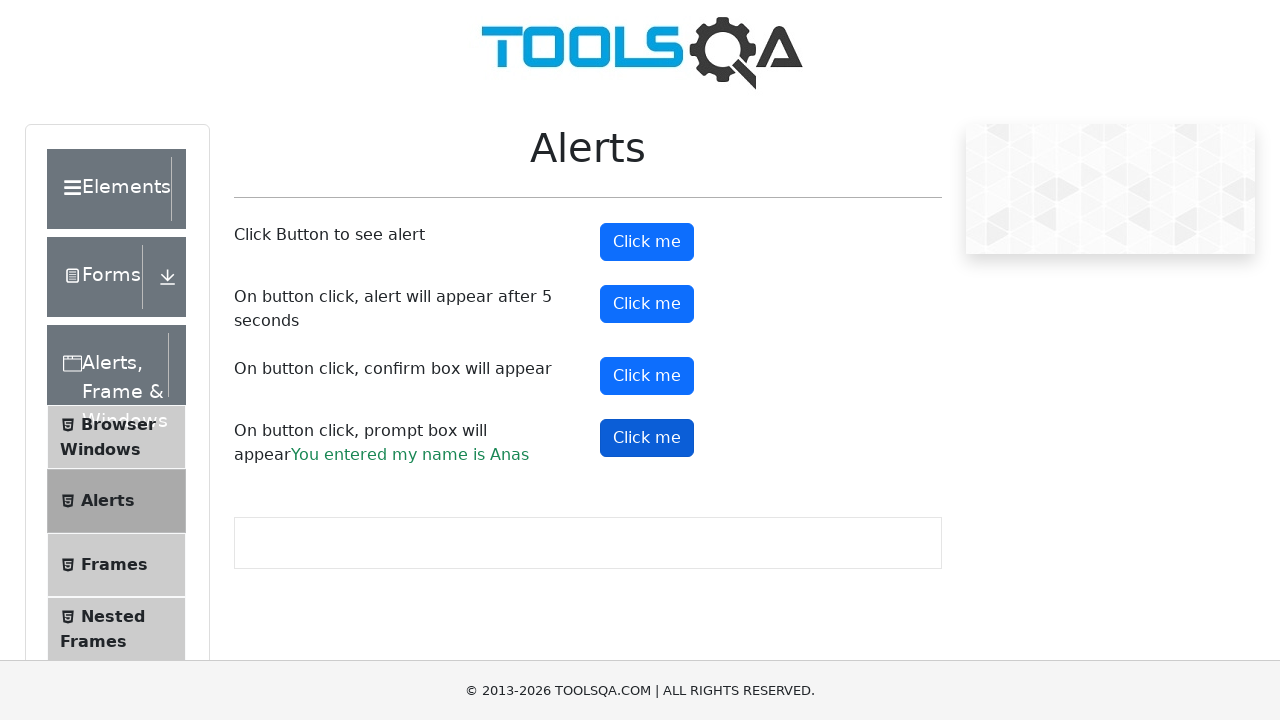